Automates a typing speed test by reading the displayed words from the page and typing each word into the input field to complete the test.

Starting URL: https://typing-speed-test.aoeu.eu/

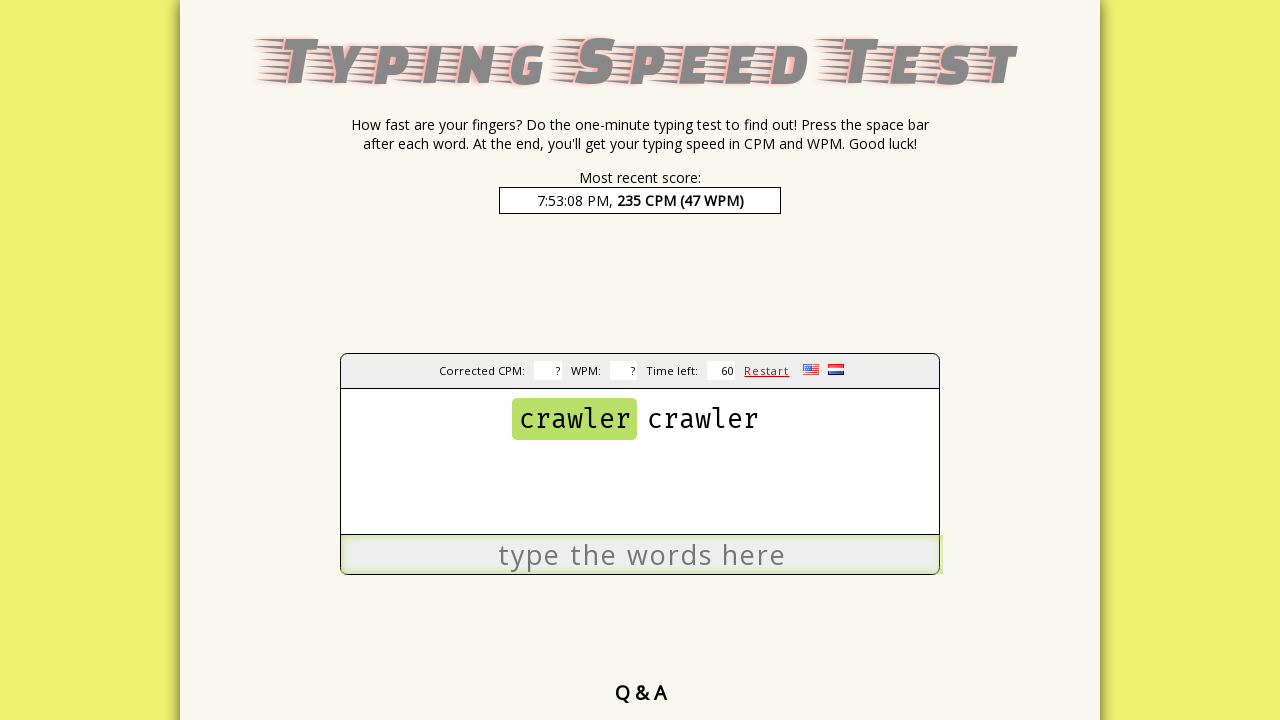

Waited for words container to be visible
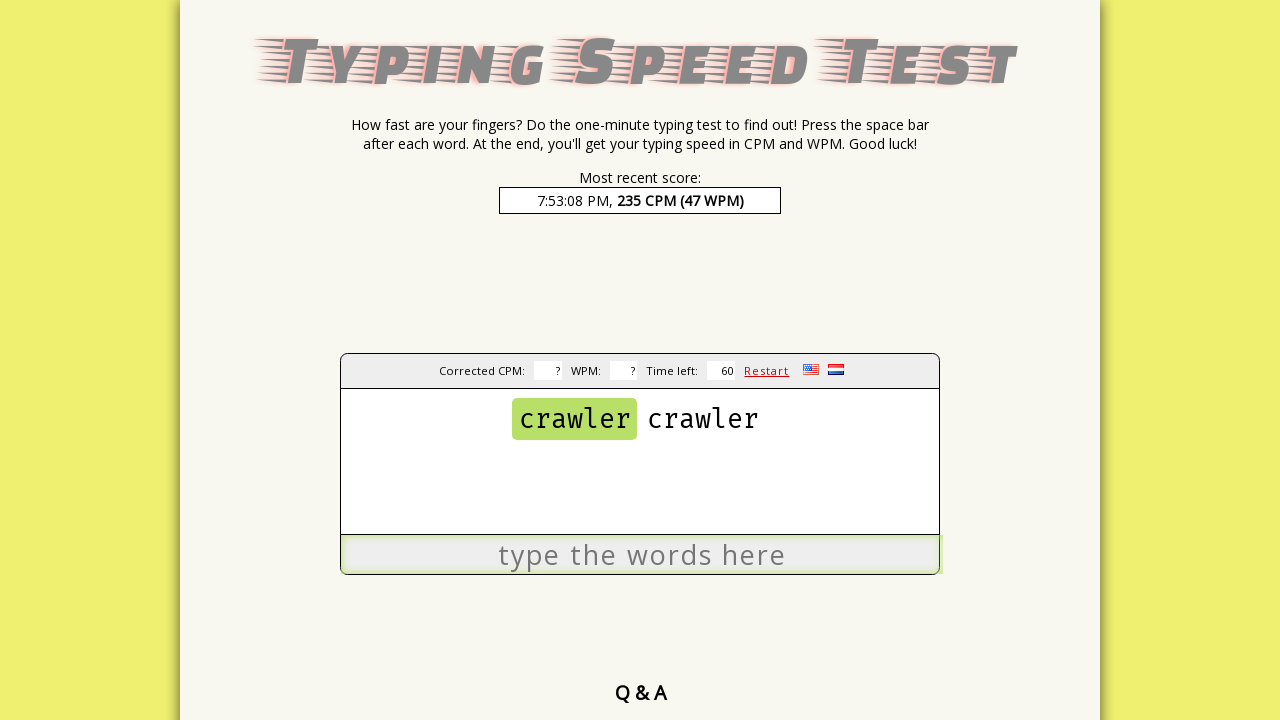

Retrieved all word spans from the words container
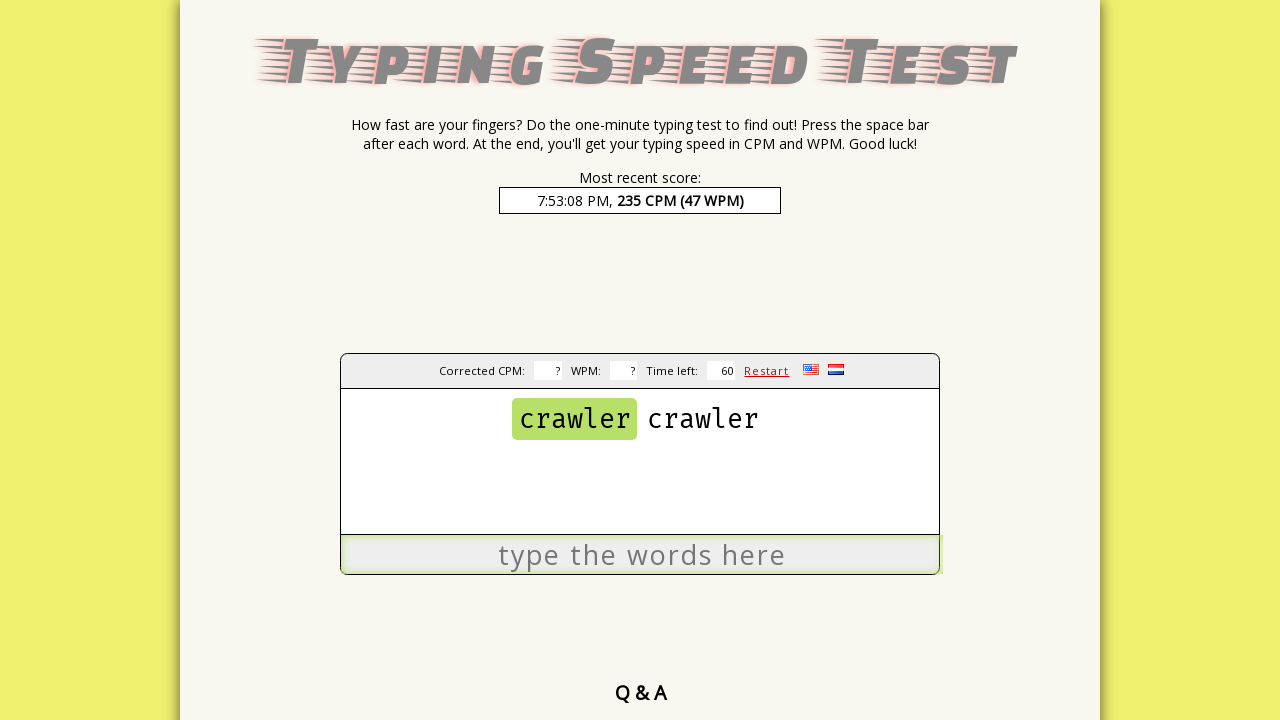

Extracted word text: 'crawler'
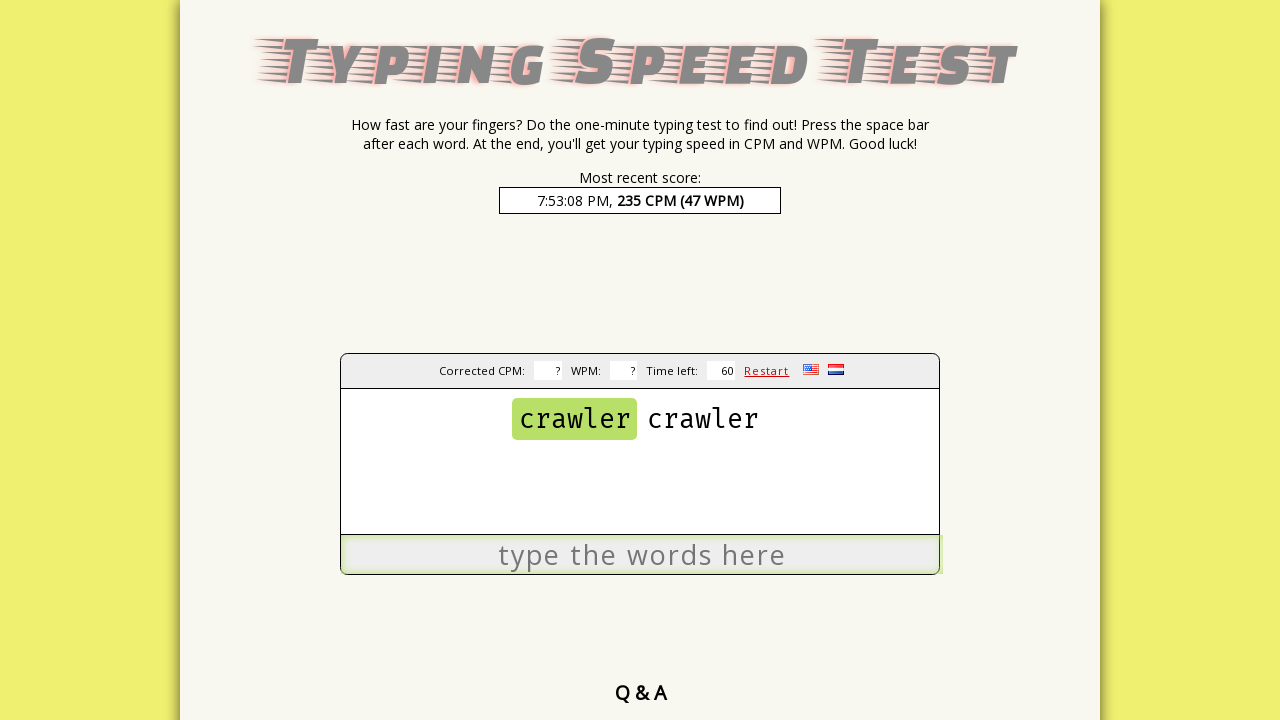

Cleared the input field on #input
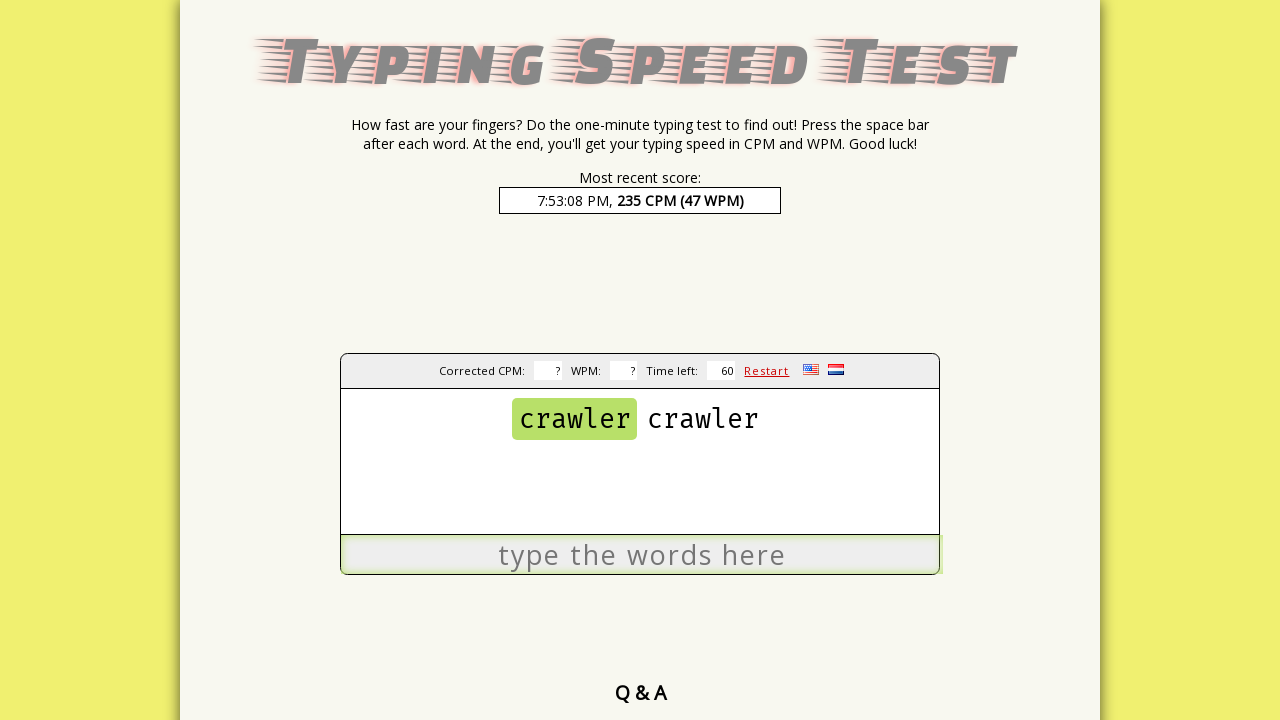

Typed 'crawler ' into the input field on #input
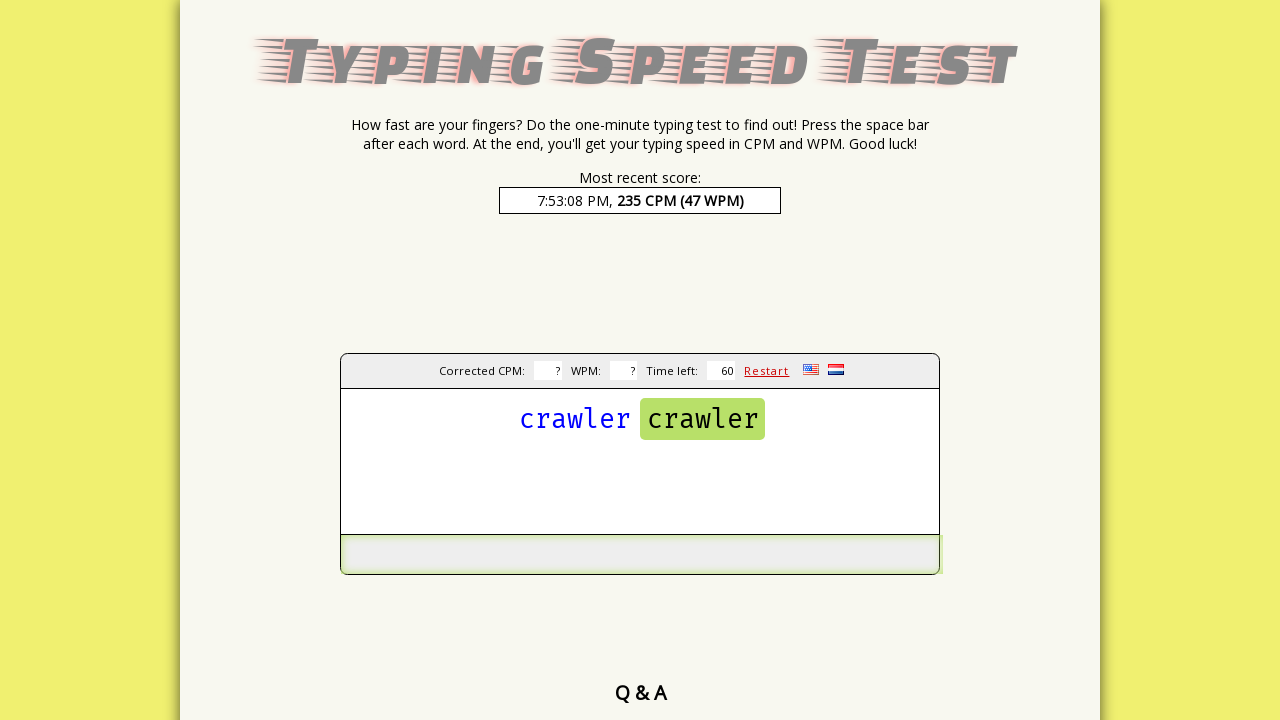

Extracted word text: 'crawler'
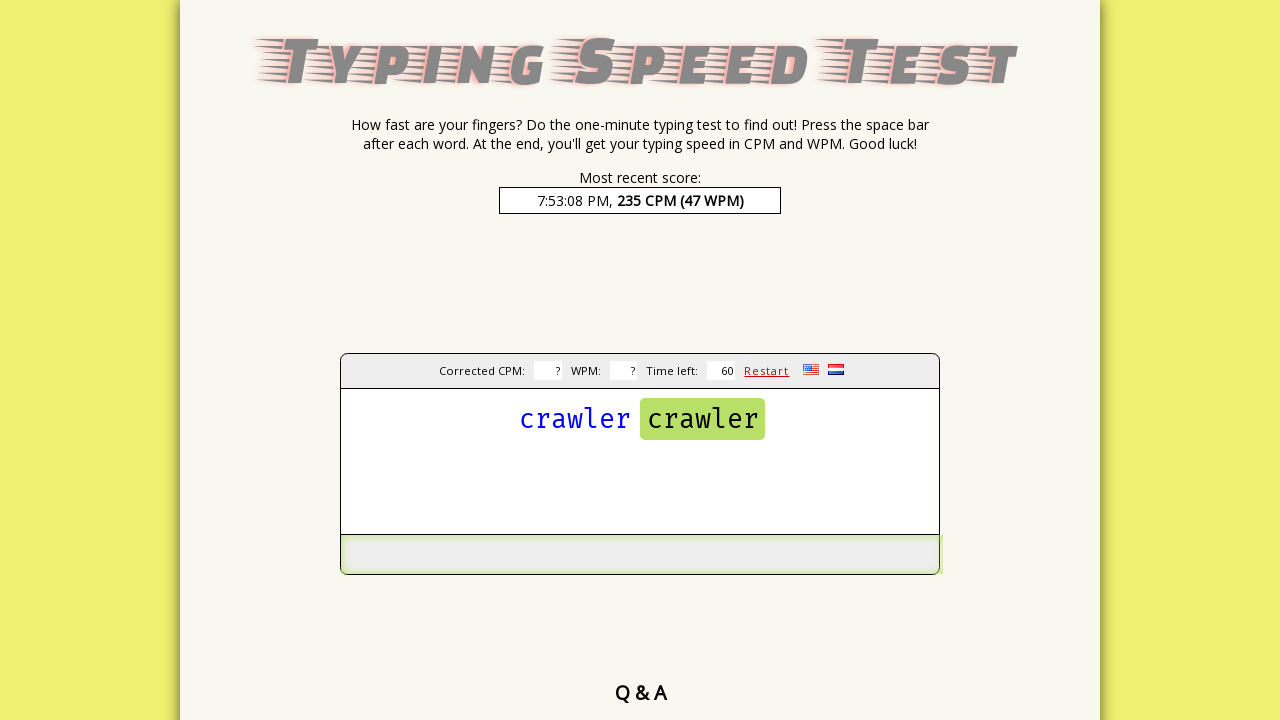

Cleared the input field on #input
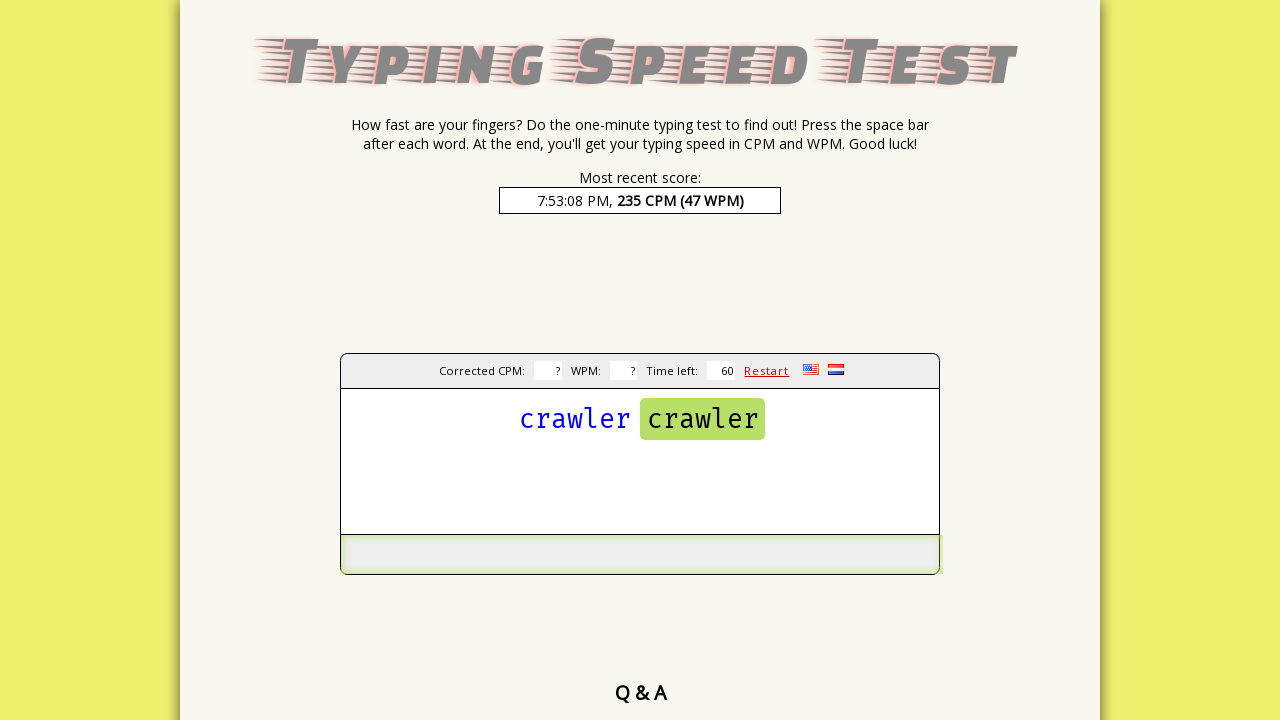

Typed 'crawler ' into the input field on #input
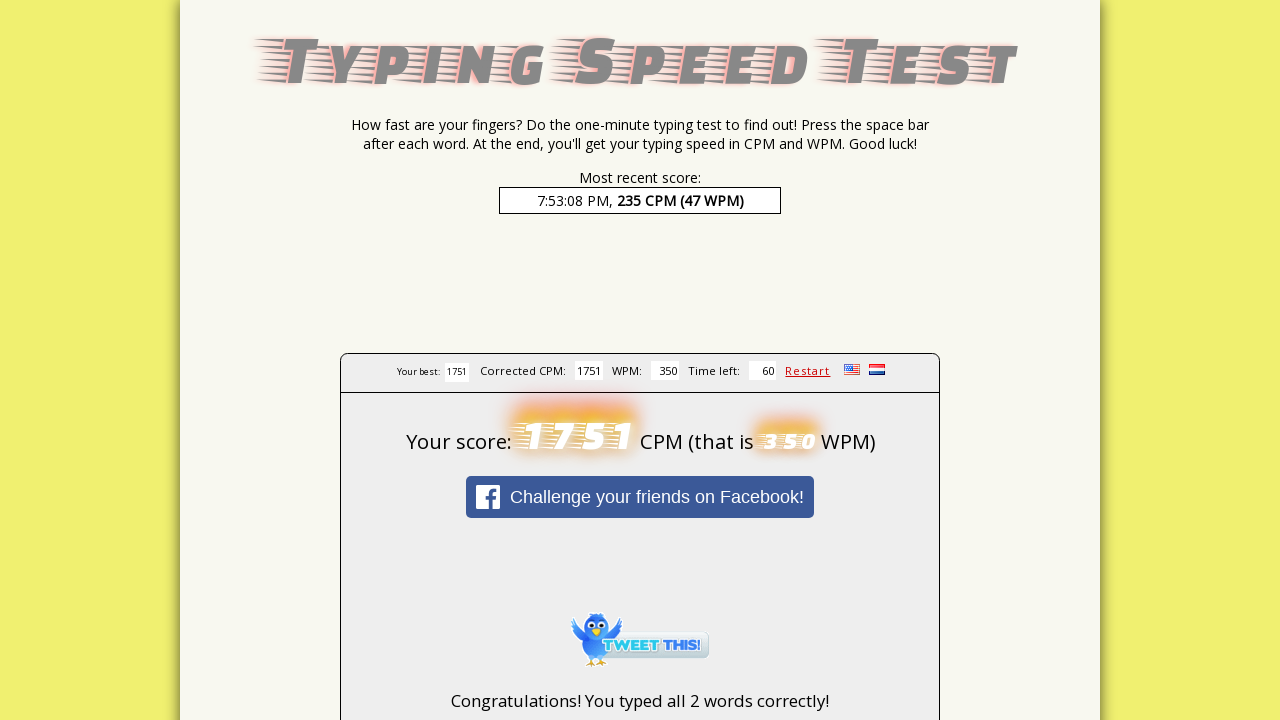

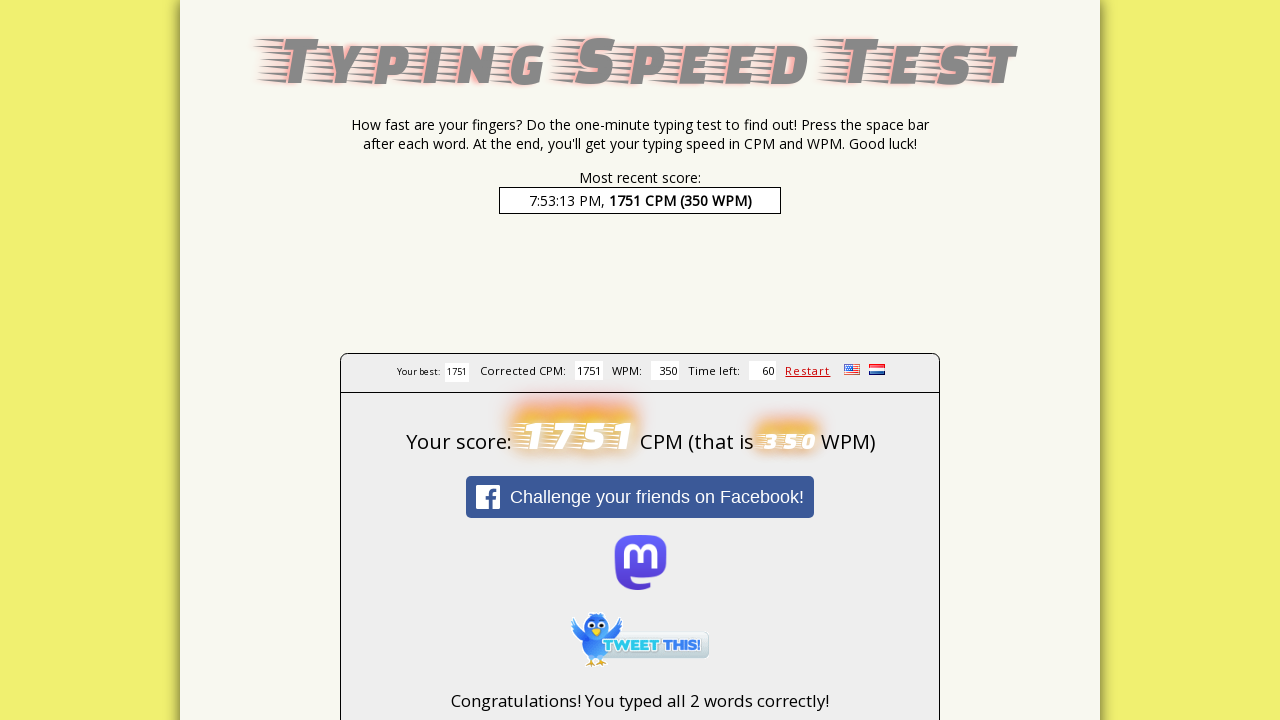